Tests the text box form on DemoQA by filling in user name, email, current address, and permanent address fields, then submitting the form and verifying the output text is displayed.

Starting URL: https://demoqa.com/text-box

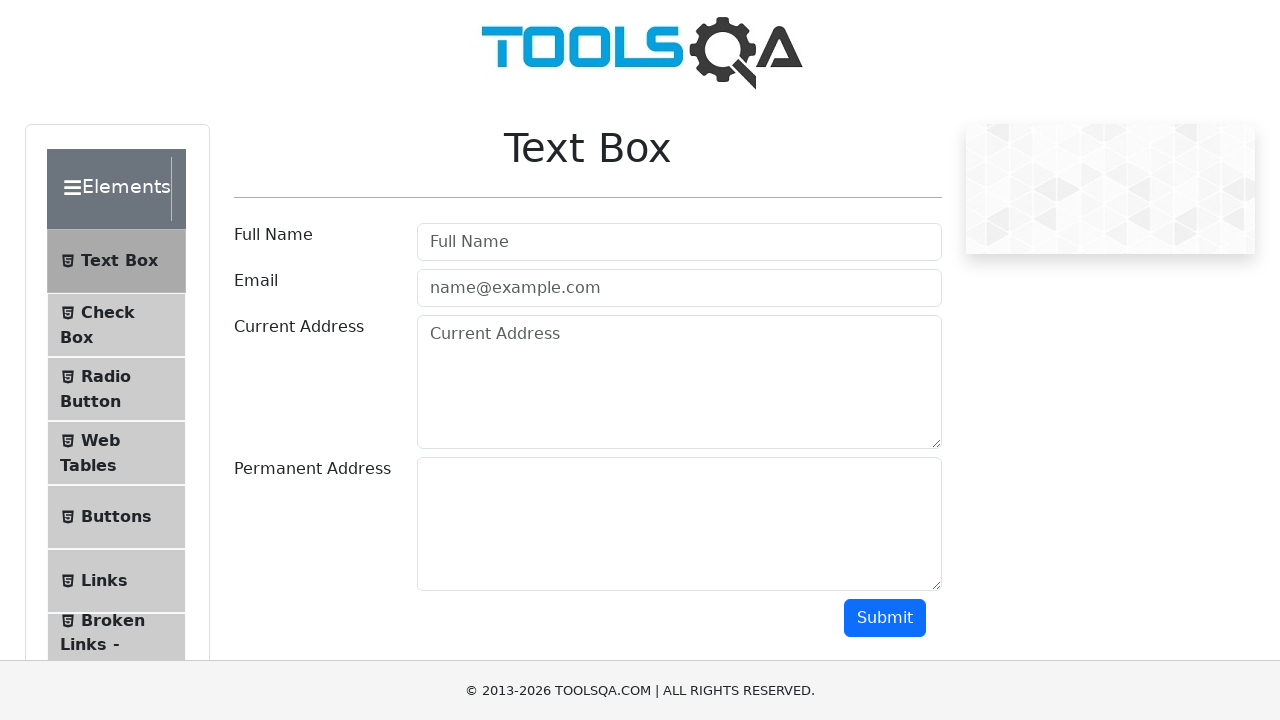

Filled user name field with 'John Smith' on #userName
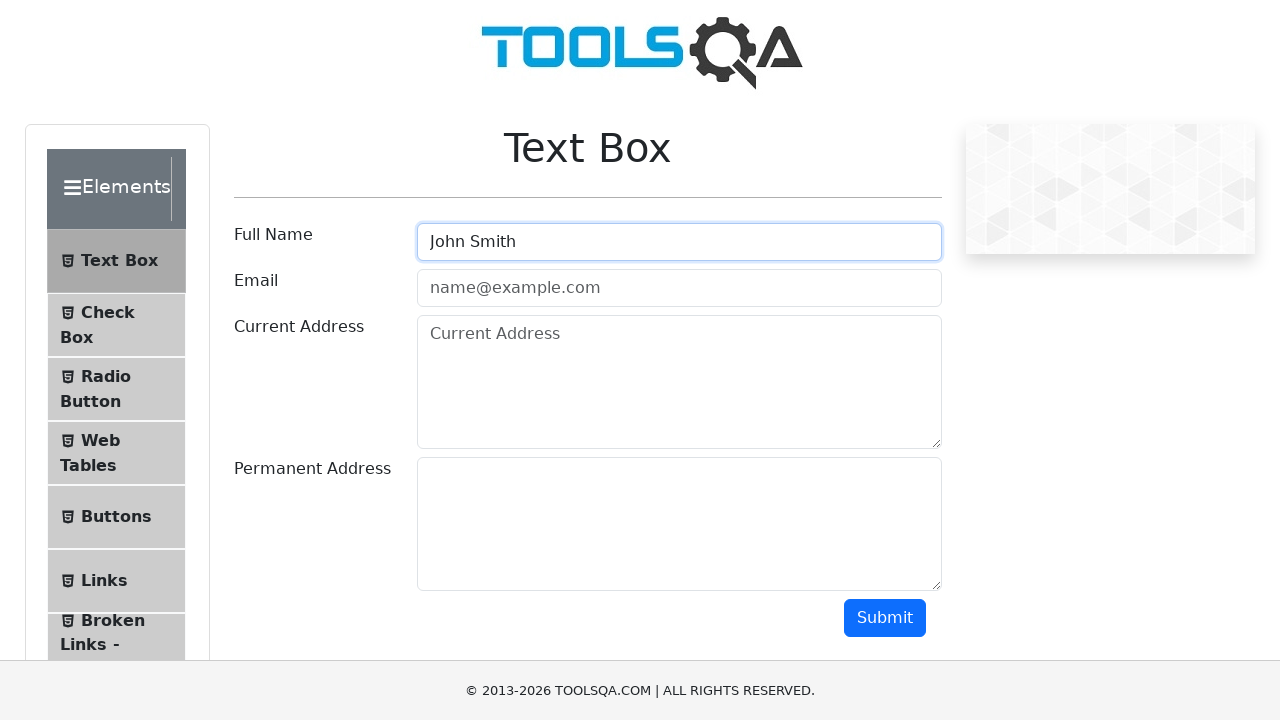

Filled email field with 'johnsmith@testmail.com' on #userEmail
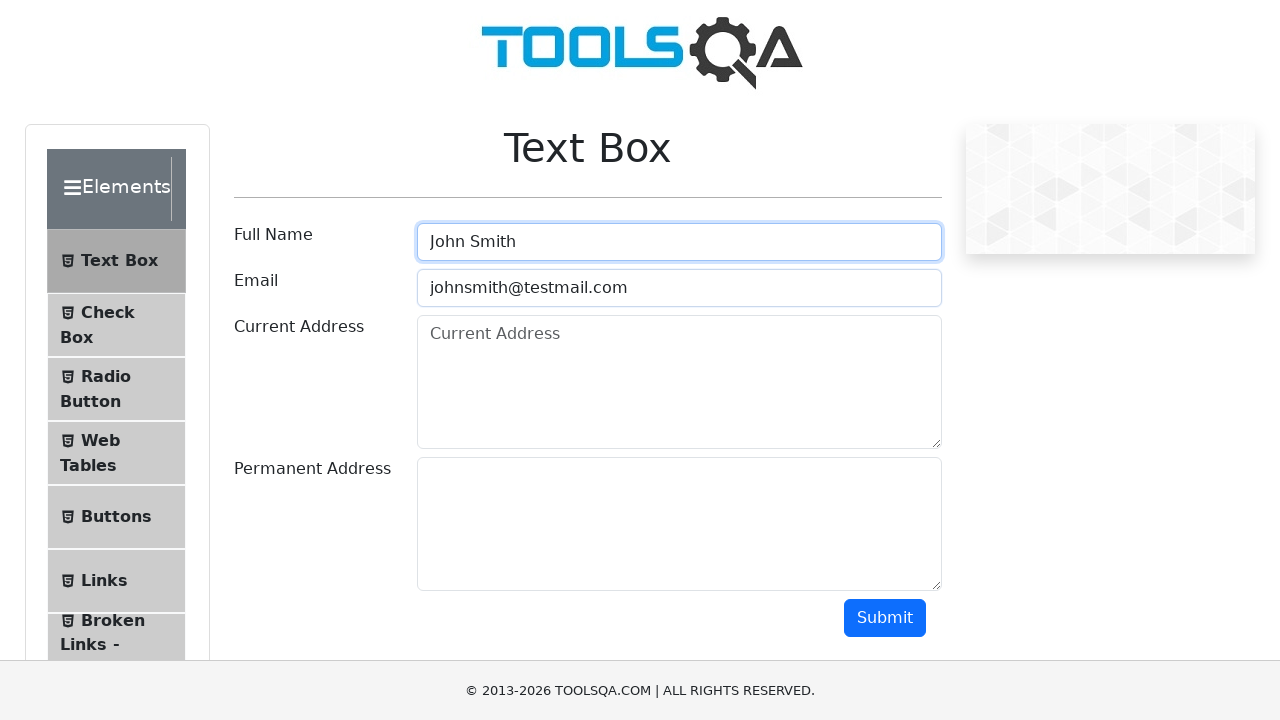

Filled current address field with '123 Main Street, Apt 4B, New York, NY 10001' on #currentAddress
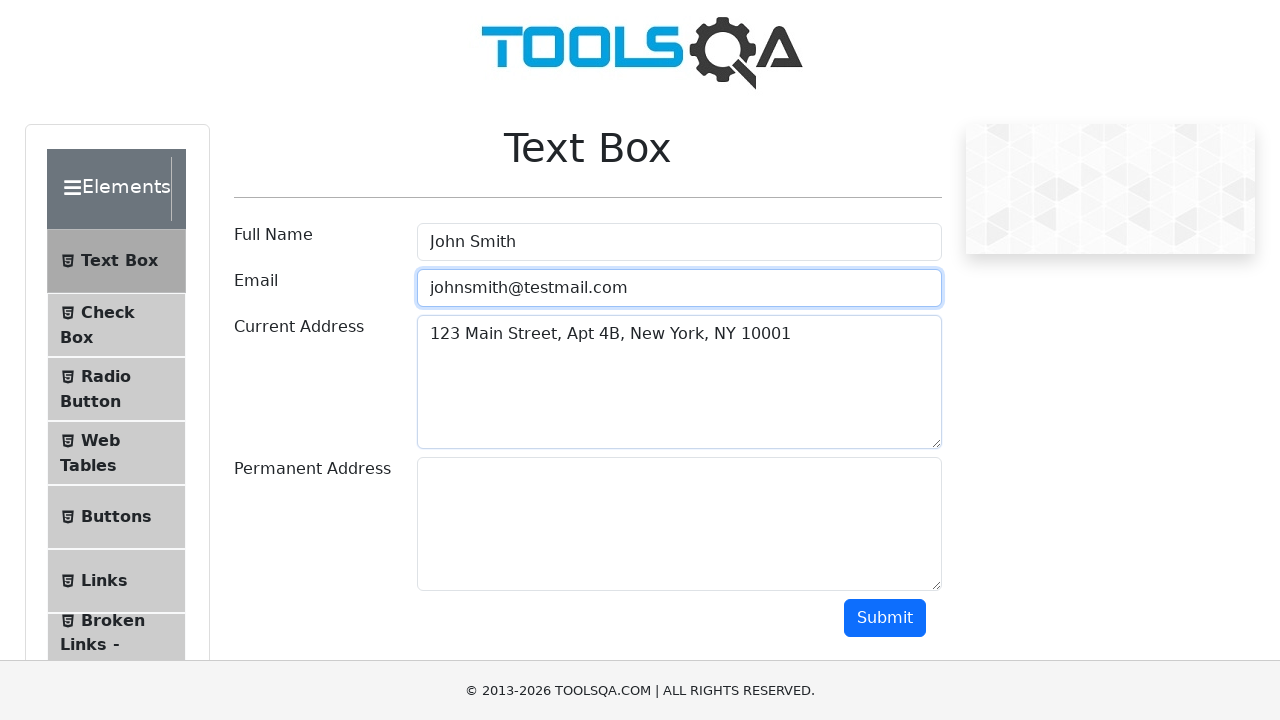

Filled permanent address field with '456 Oak Avenue, Los Angeles, CA 90001' on #permanentAddress
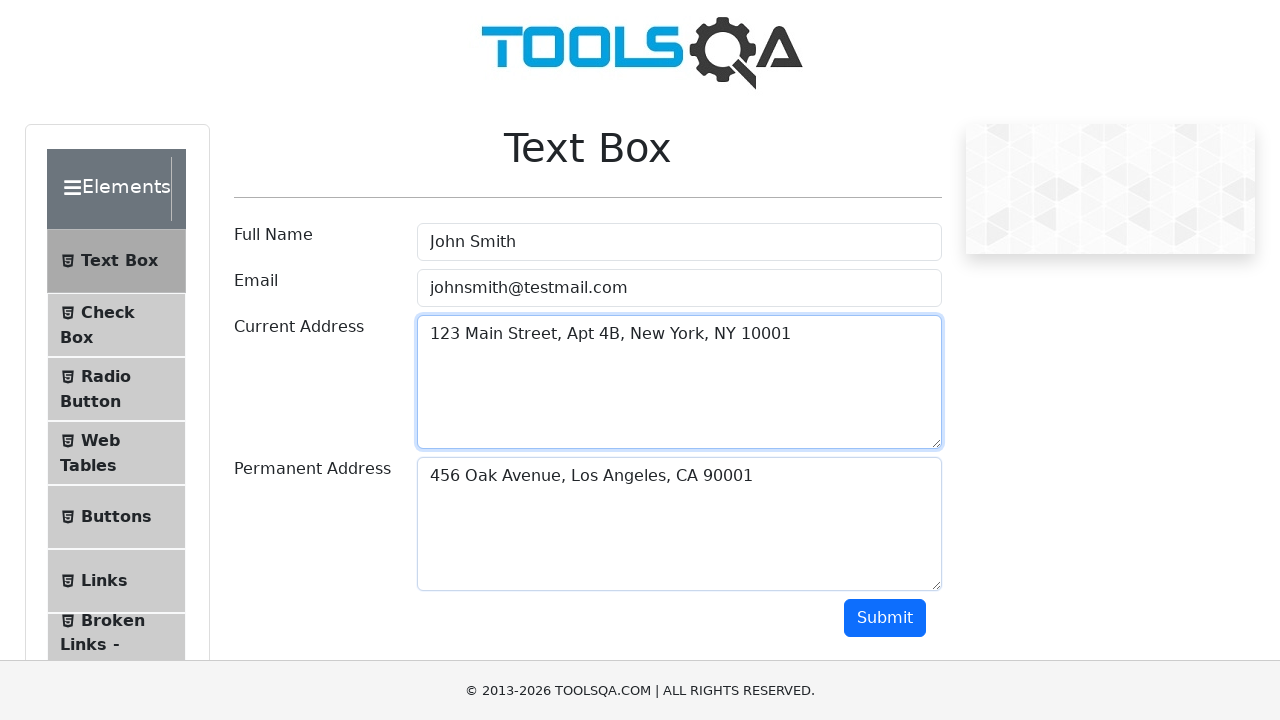

Clicked the submit button at (885, 618) on #submit
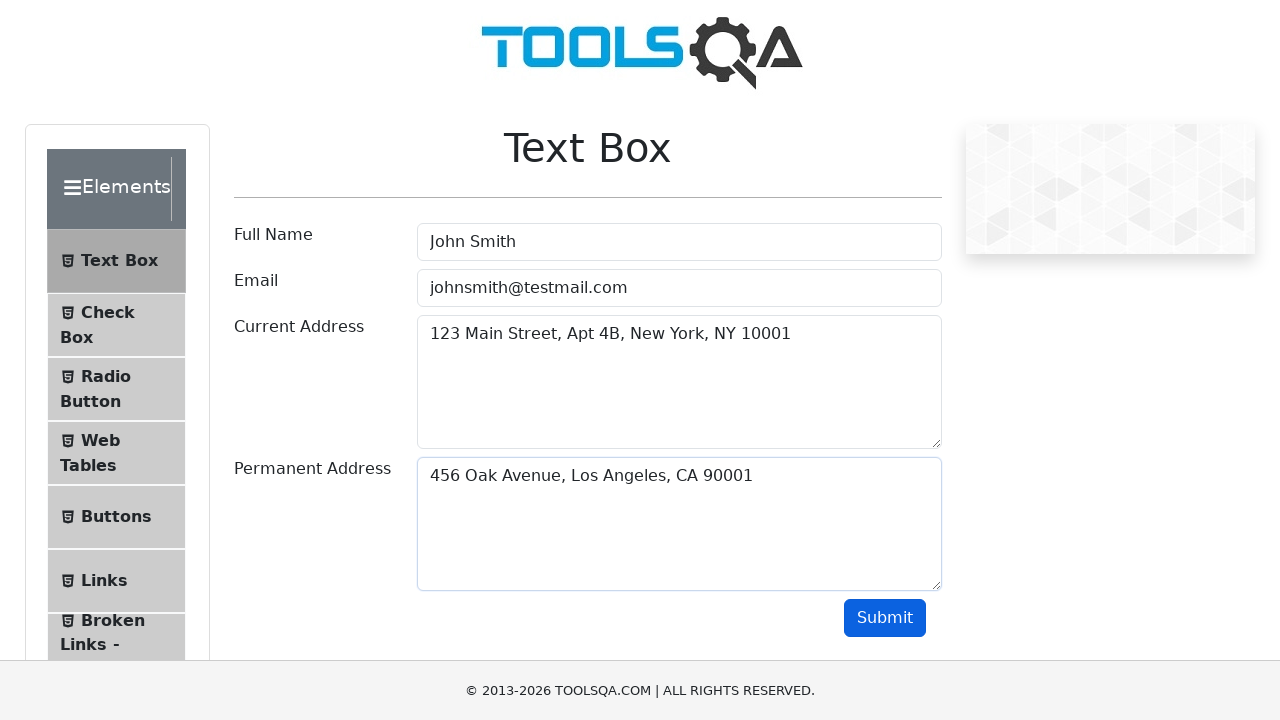

Output text appeared on the page
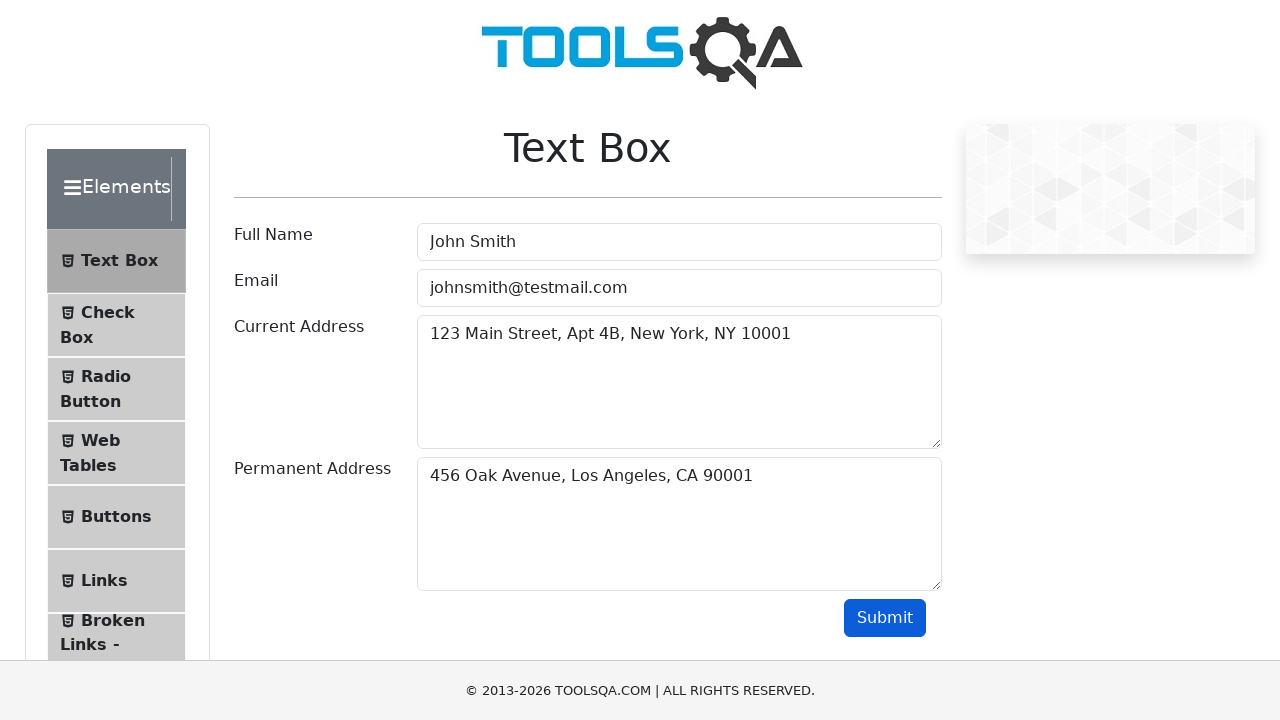

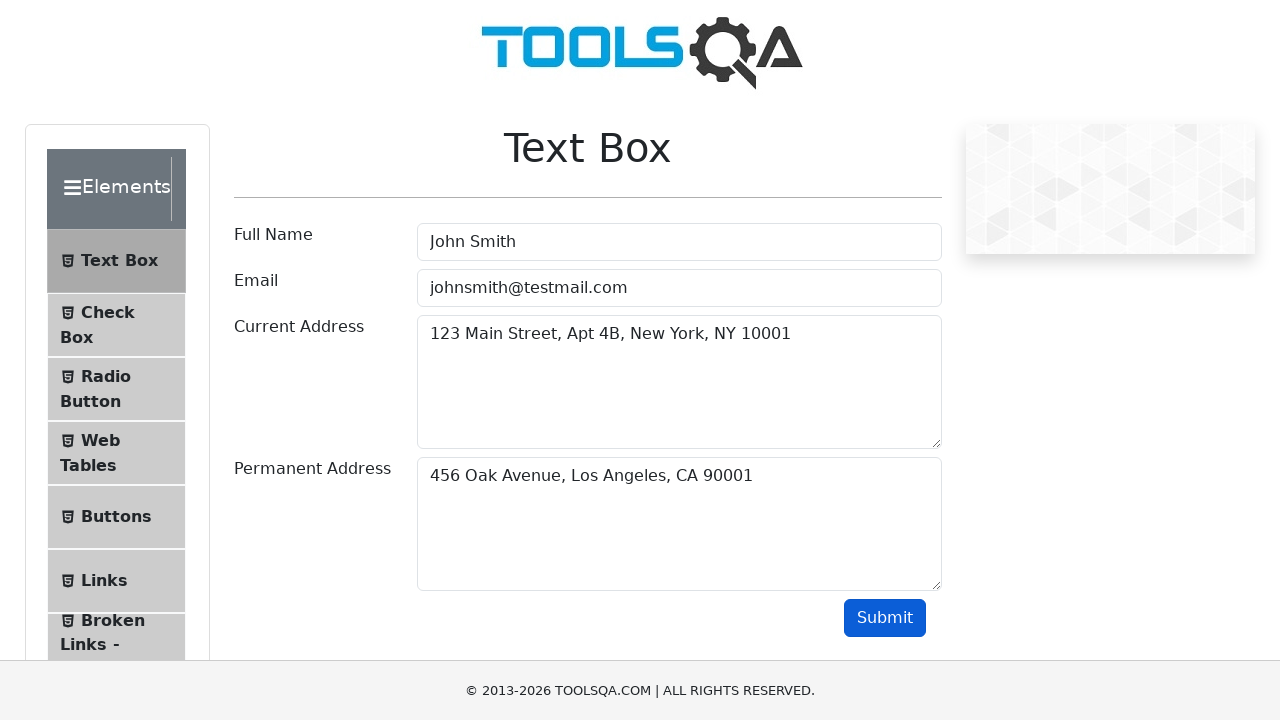